Tests clicking the sign in link on the sign up page

Starting URL: https://moneyway.fly.dev/users/sign_up

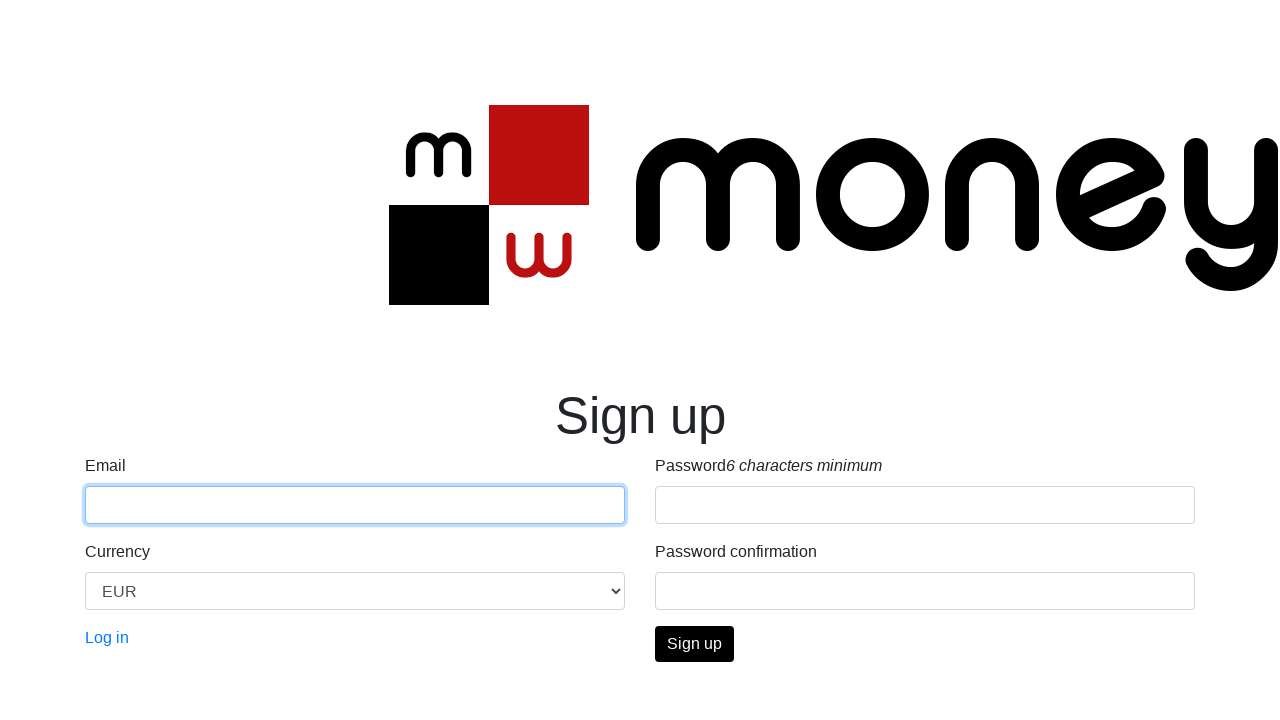

Navigated to sign up page
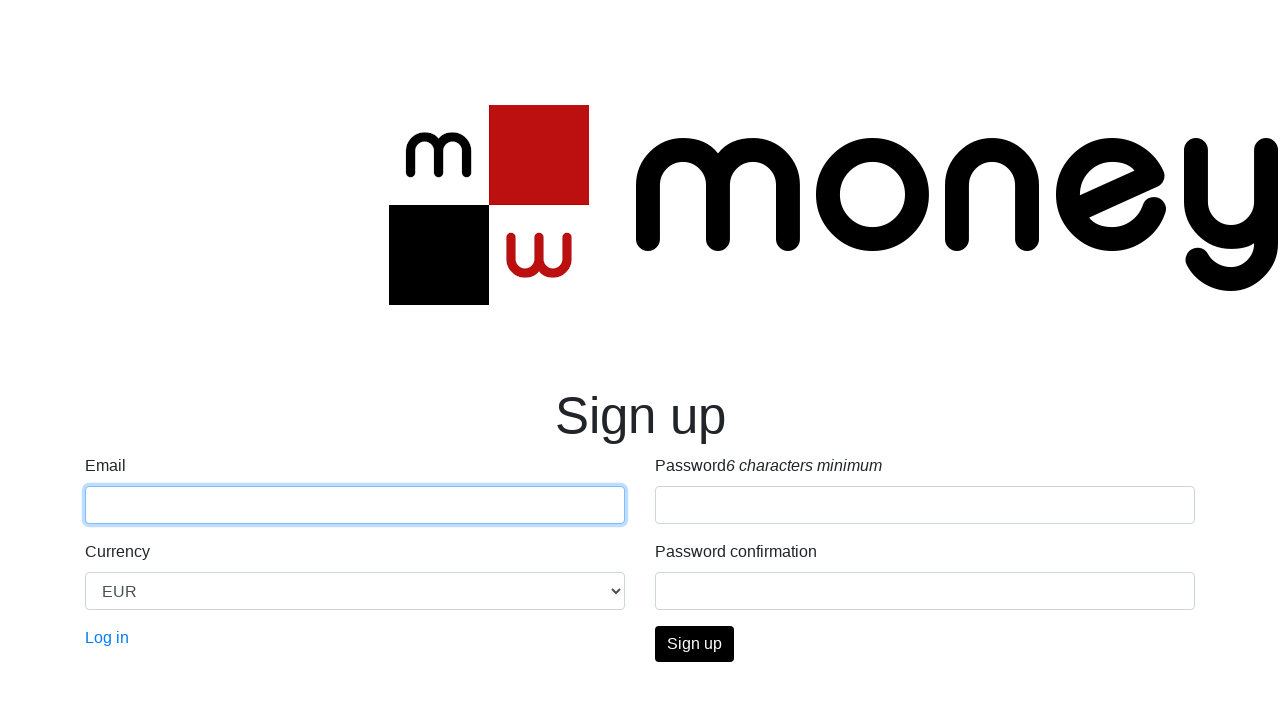

Clicked the sign in link on the sign up page at (107, 638) on a[href="/users/sign_in"]
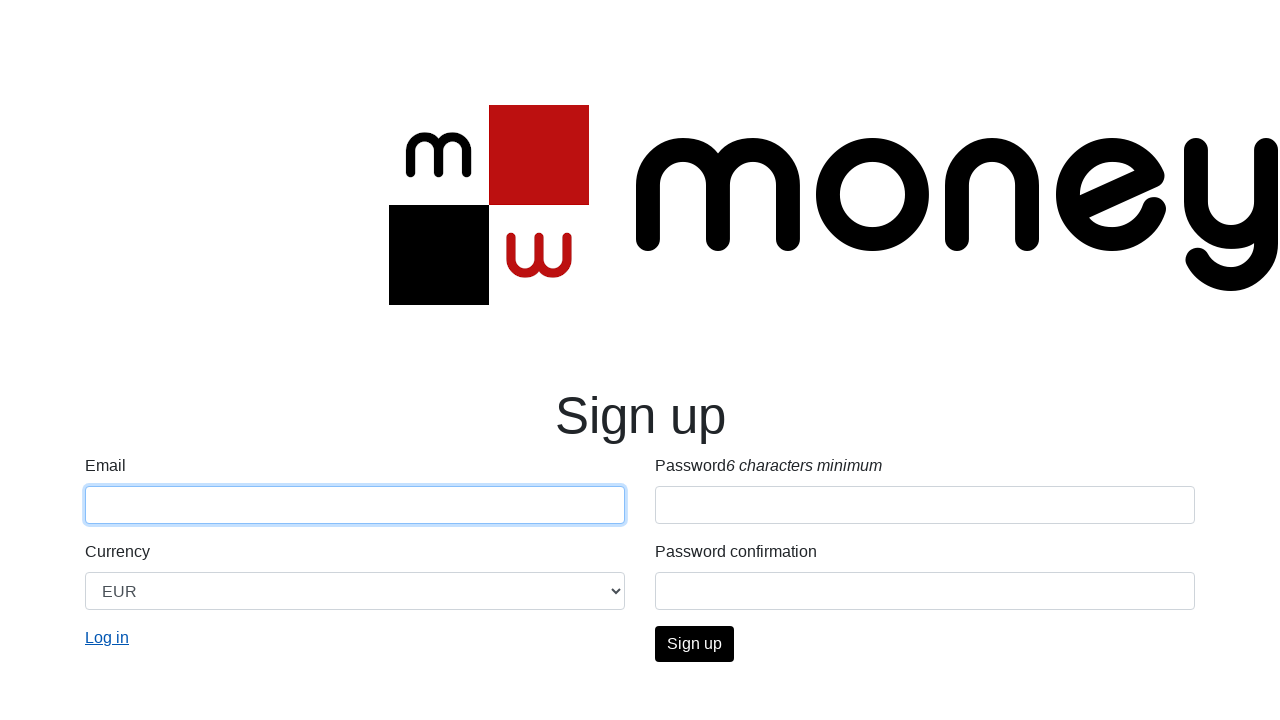

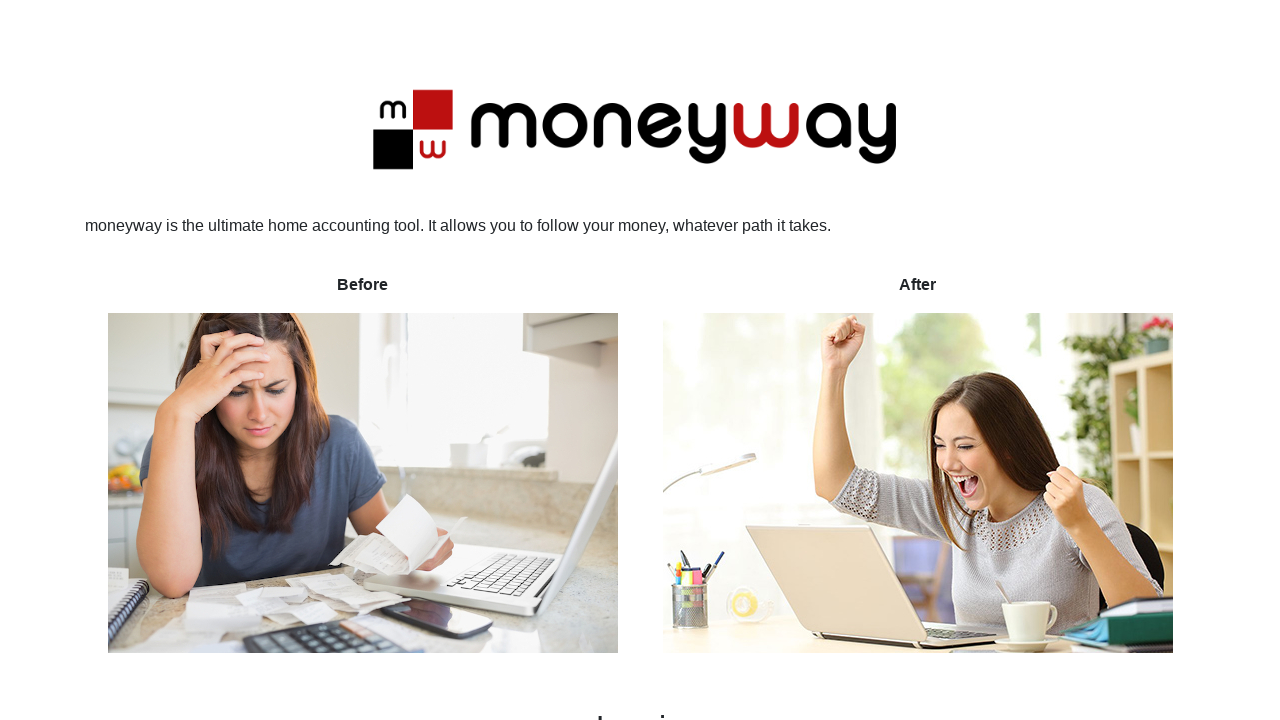